Tests marking all todo items as completed using the toggle all checkbox

Starting URL: https://demo.playwright.dev/todomvc

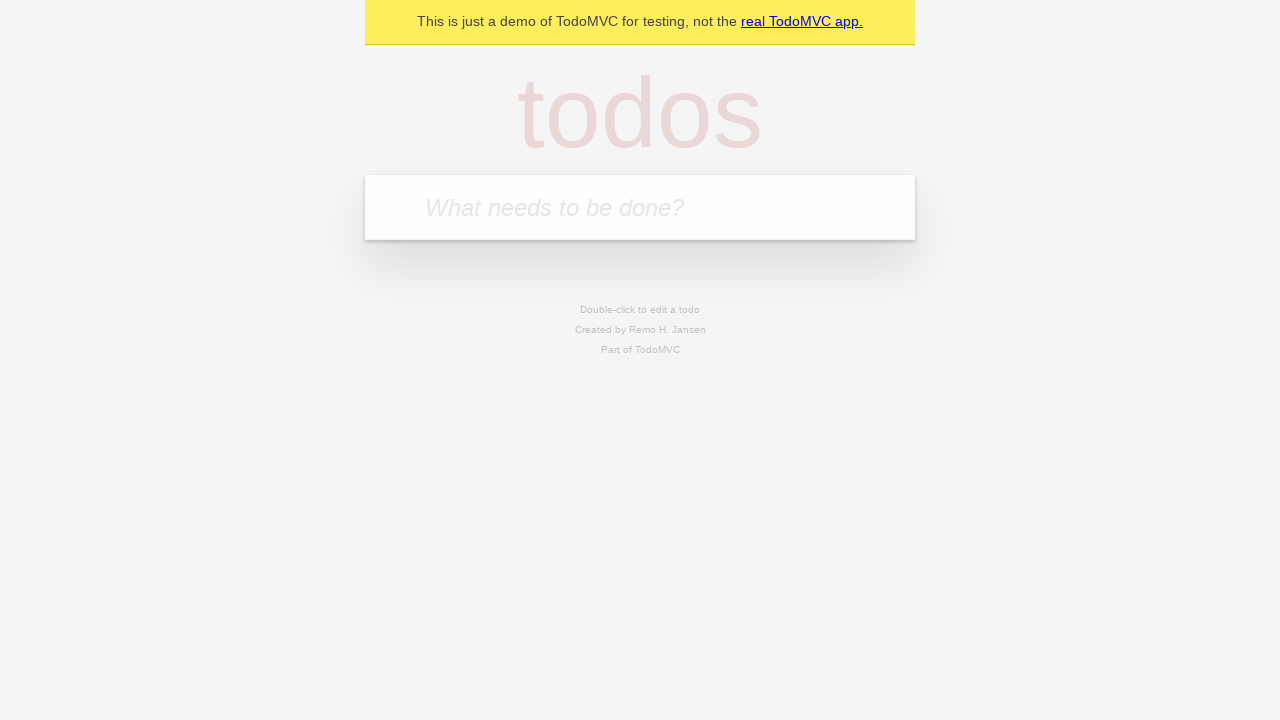

Filled todo input with 'buy some cheese' on internal:attr=[placeholder="What needs to be done?"i]
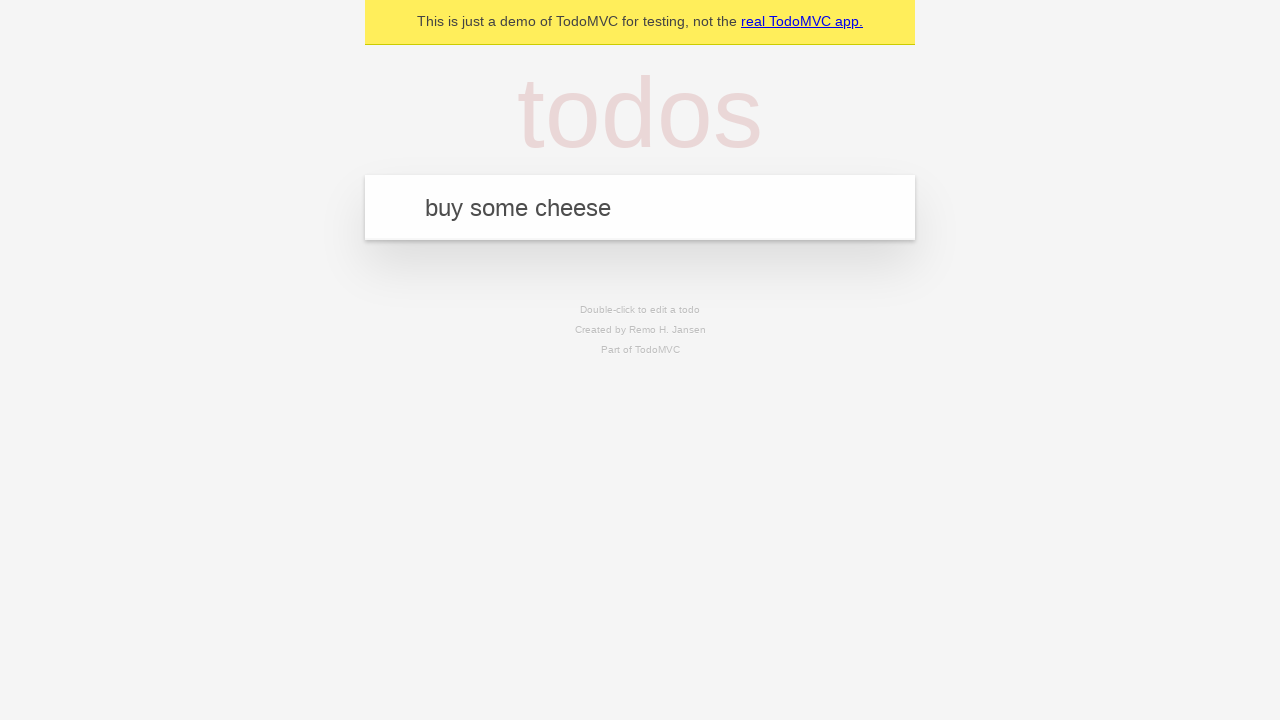

Pressed Enter to add first todo item on internal:attr=[placeholder="What needs to be done?"i]
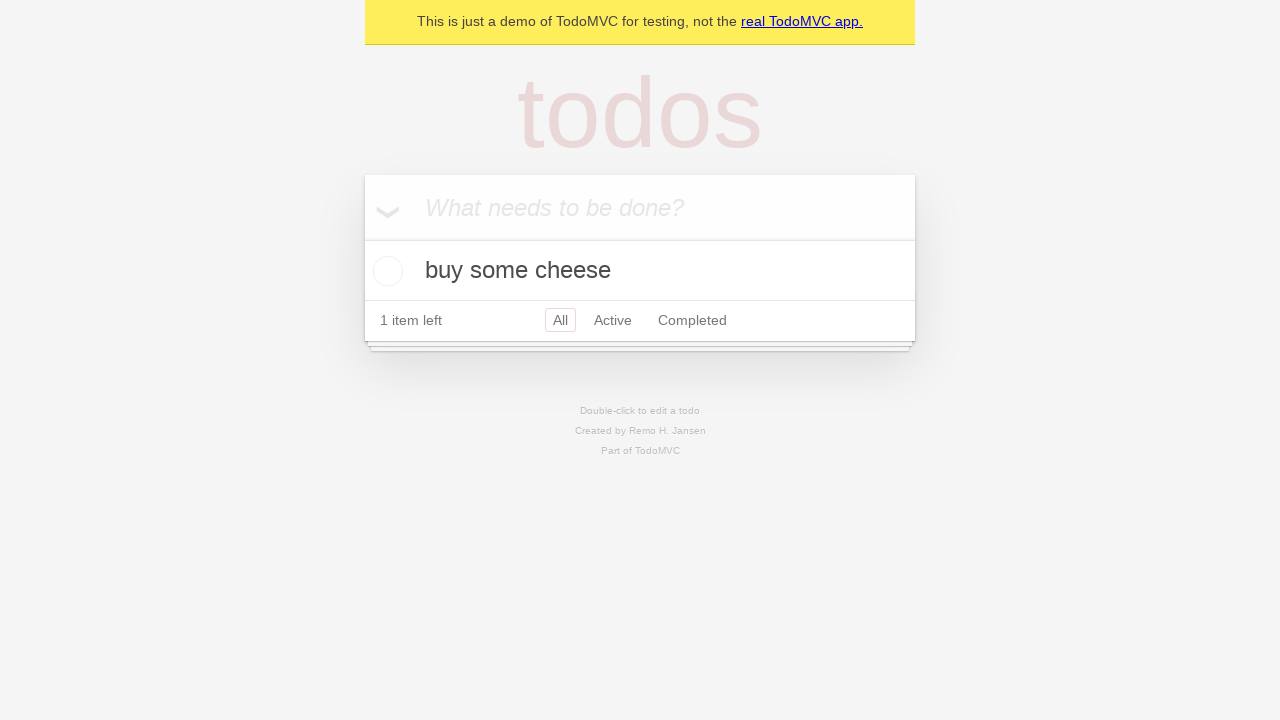

Filled todo input with 'feed the cat' on internal:attr=[placeholder="What needs to be done?"i]
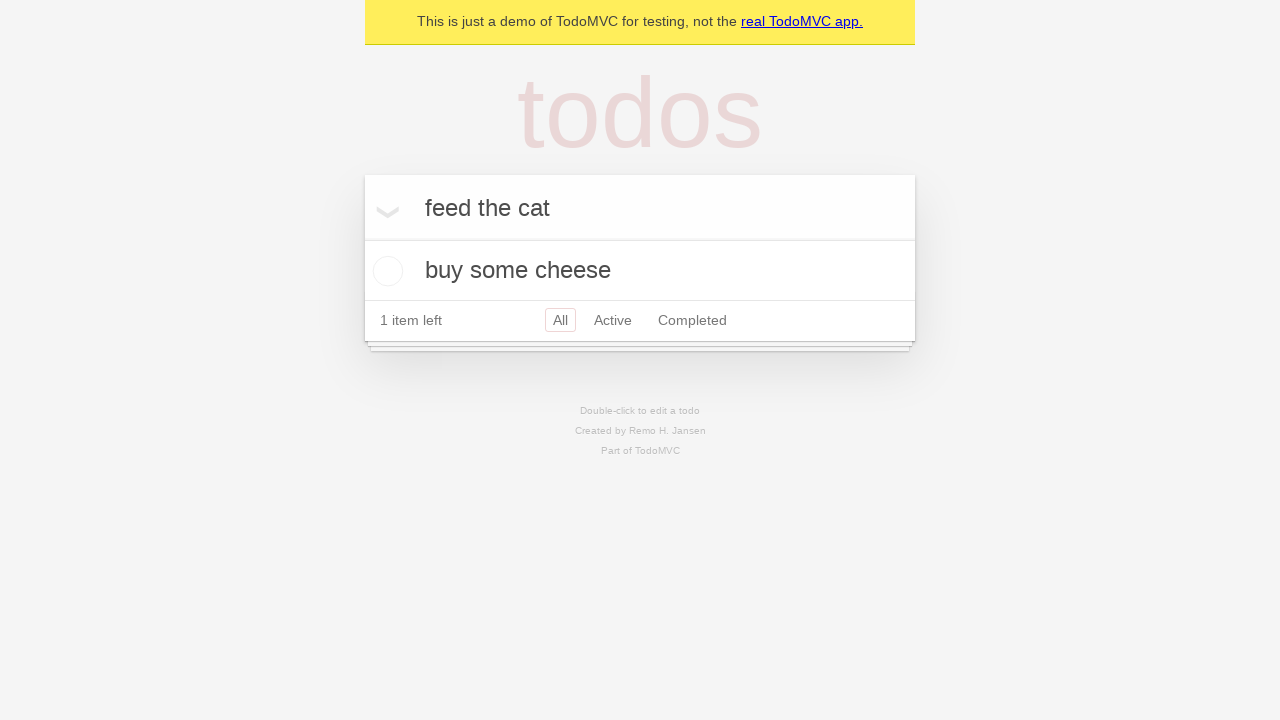

Pressed Enter to add second todo item on internal:attr=[placeholder="What needs to be done?"i]
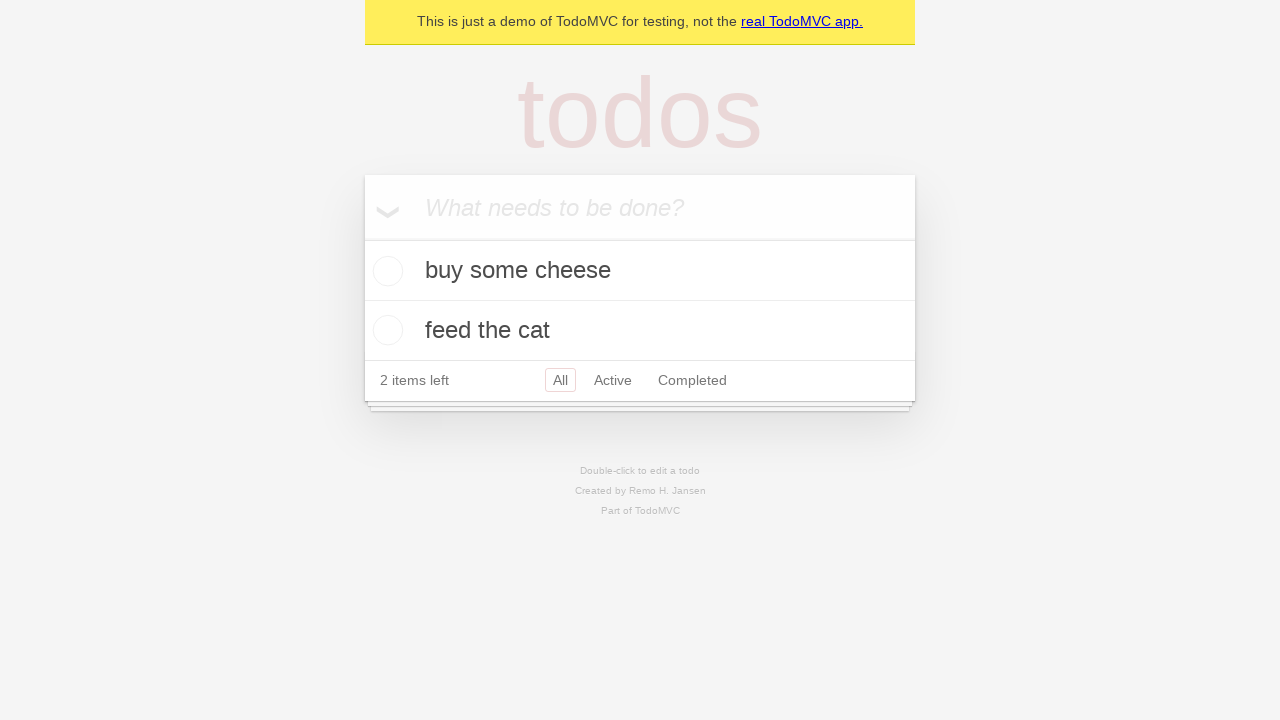

Filled todo input with 'book a doctors appointment' on internal:attr=[placeholder="What needs to be done?"i]
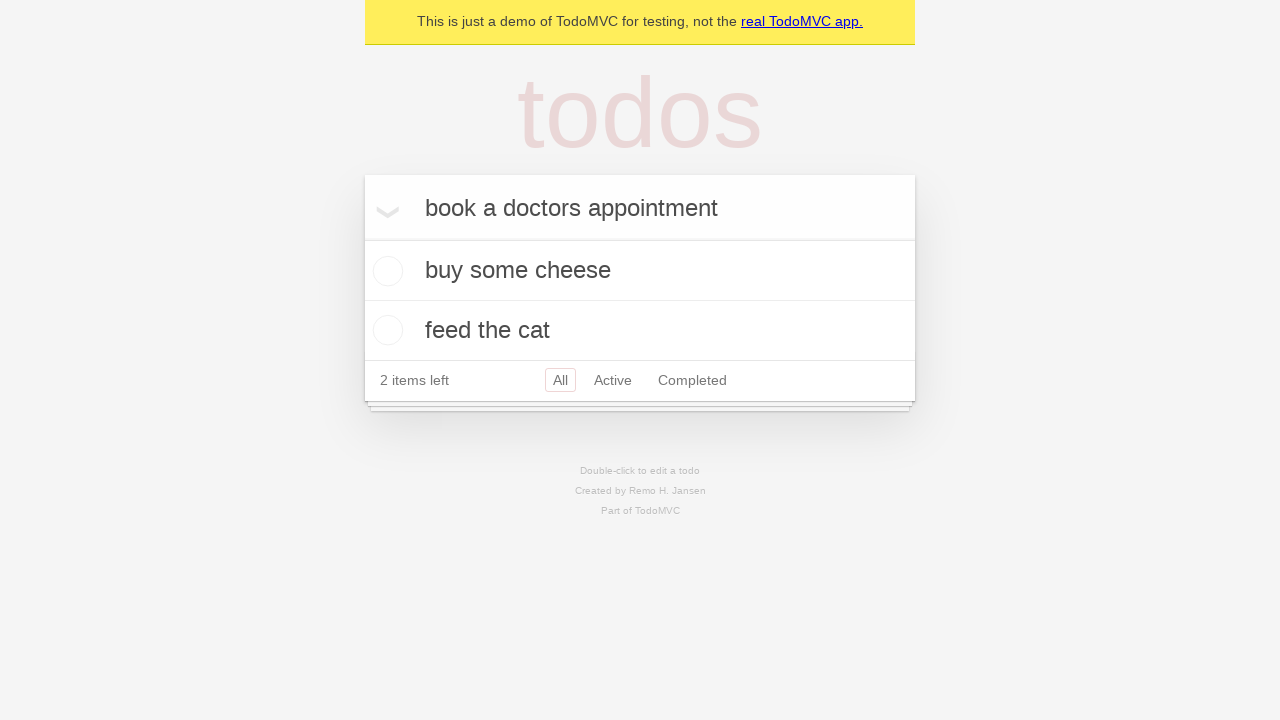

Pressed Enter to add third todo item on internal:attr=[placeholder="What needs to be done?"i]
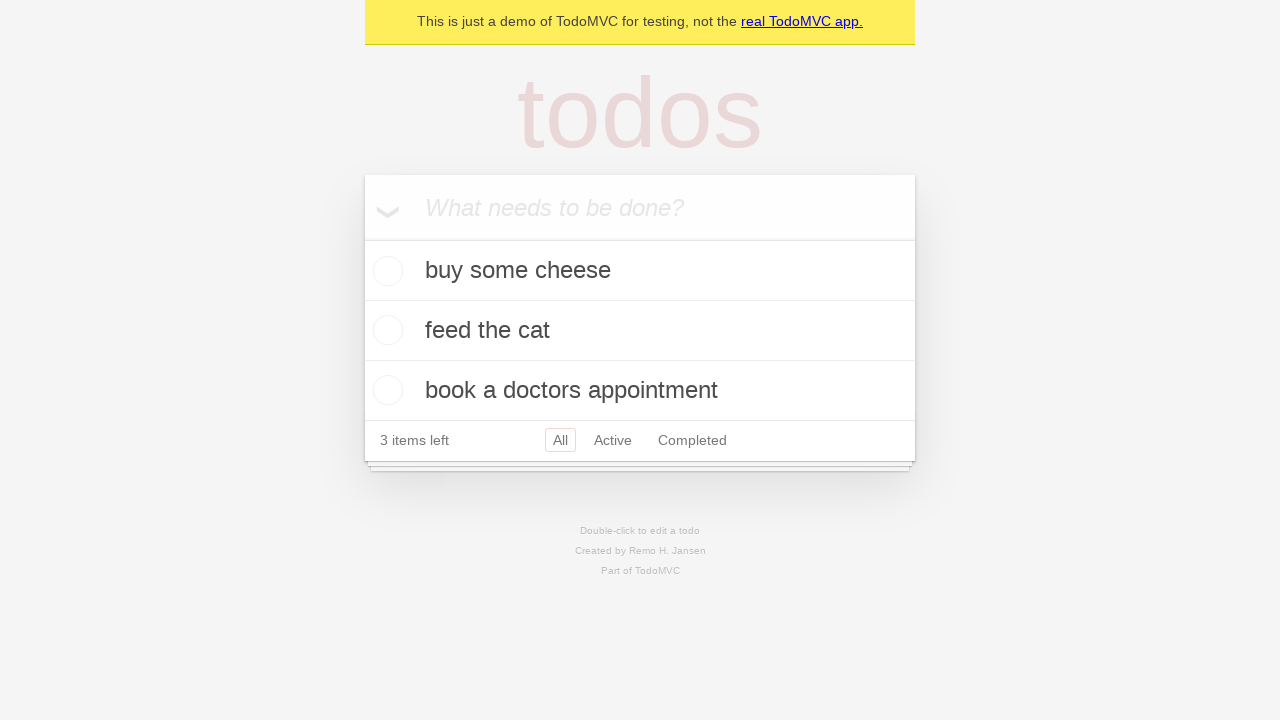

Clicked 'Mark all as complete' checkbox to toggle all todos at (362, 238) on internal:label="Mark all as complete"i
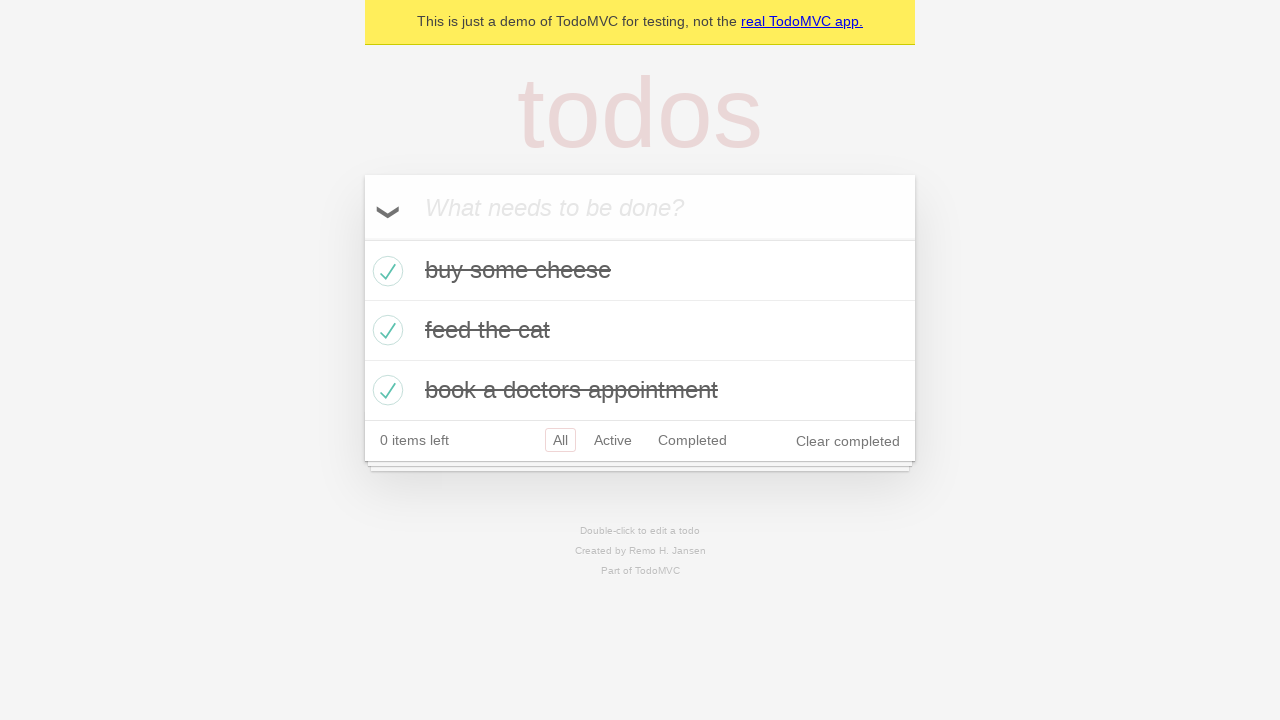

Verified that todo items are marked as completed
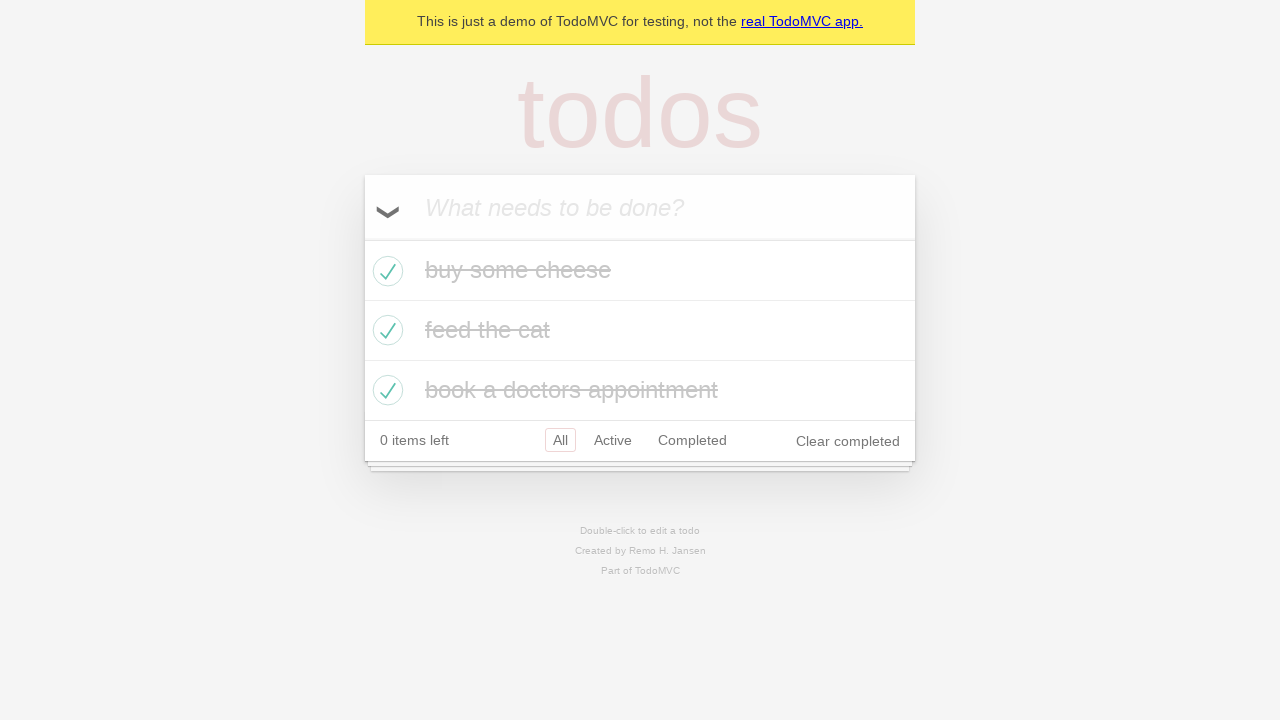

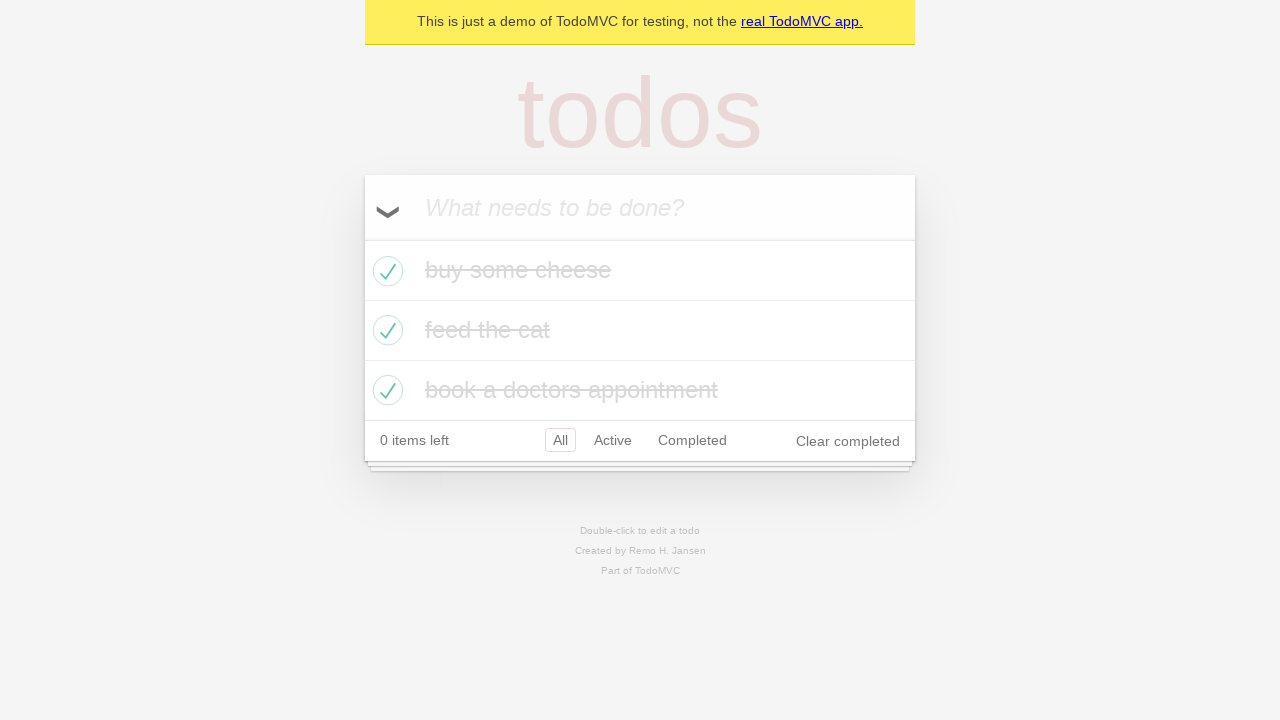